Tests clicking the "Yes" radio button and verifies that the success text displays "Yes"

Starting URL: https://demoqa.com/radio-button

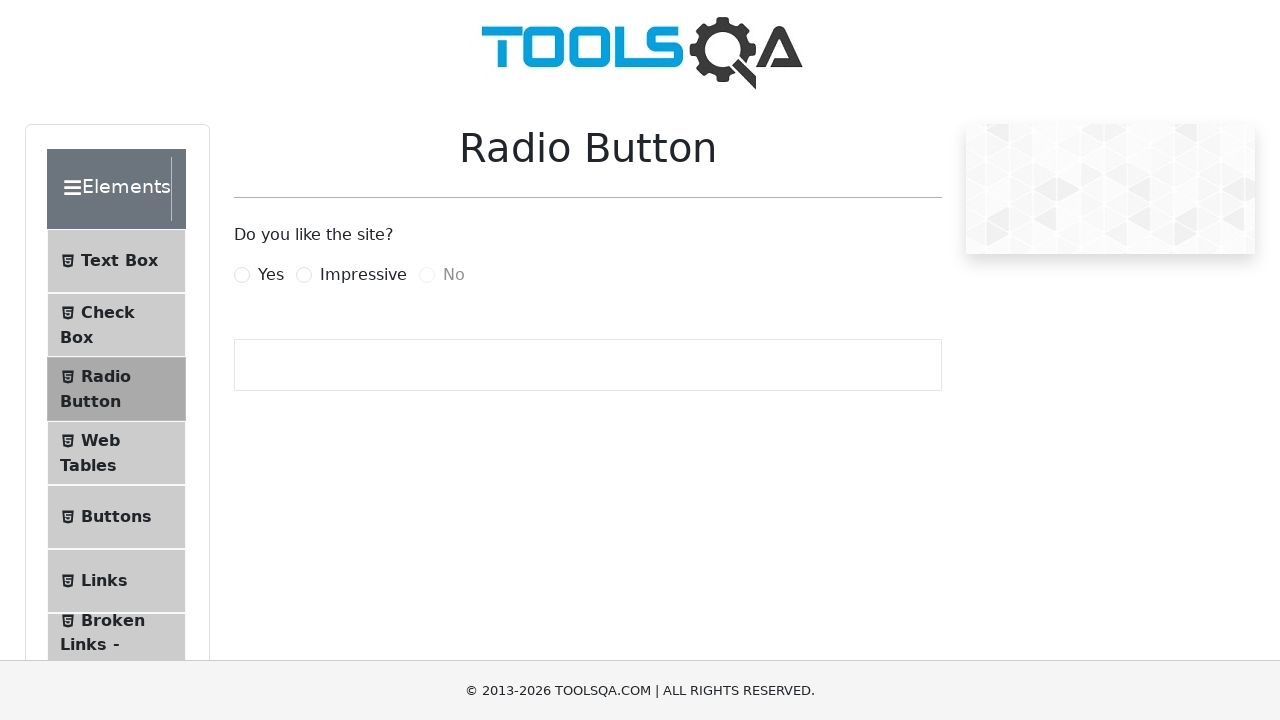

Clicked the 'Yes' radio button using JavaScript click
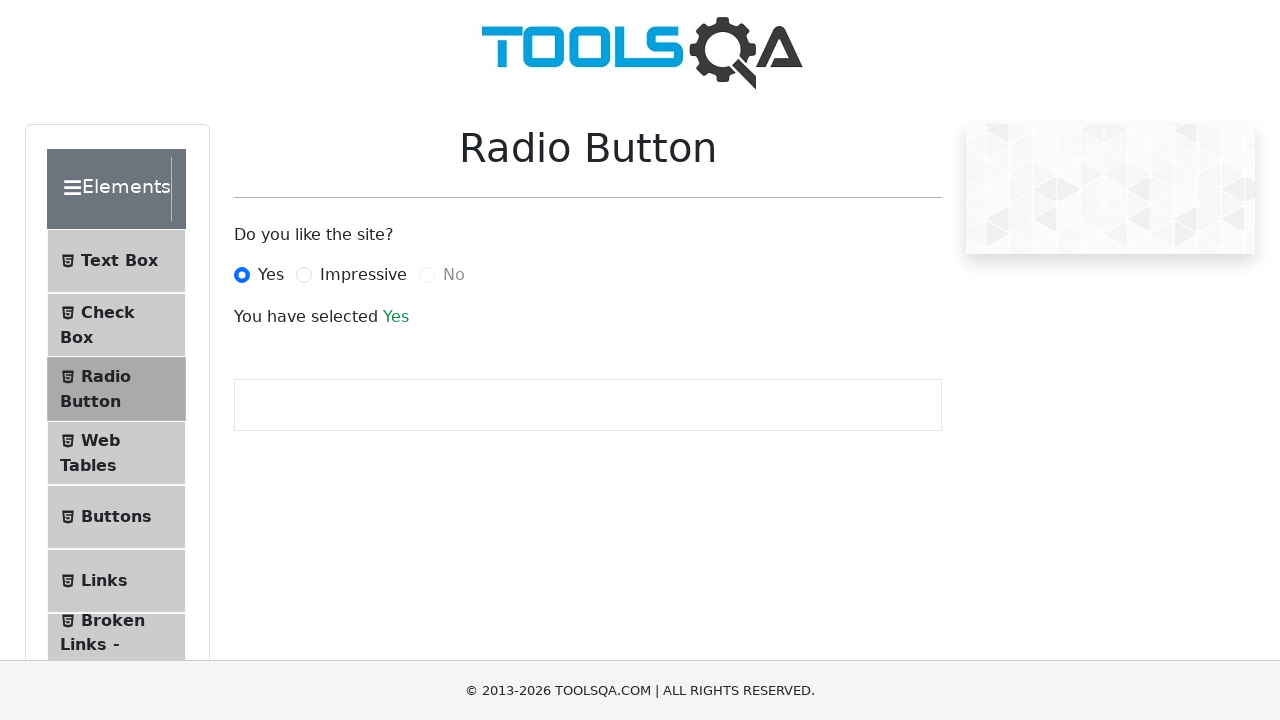

Success text element loaded
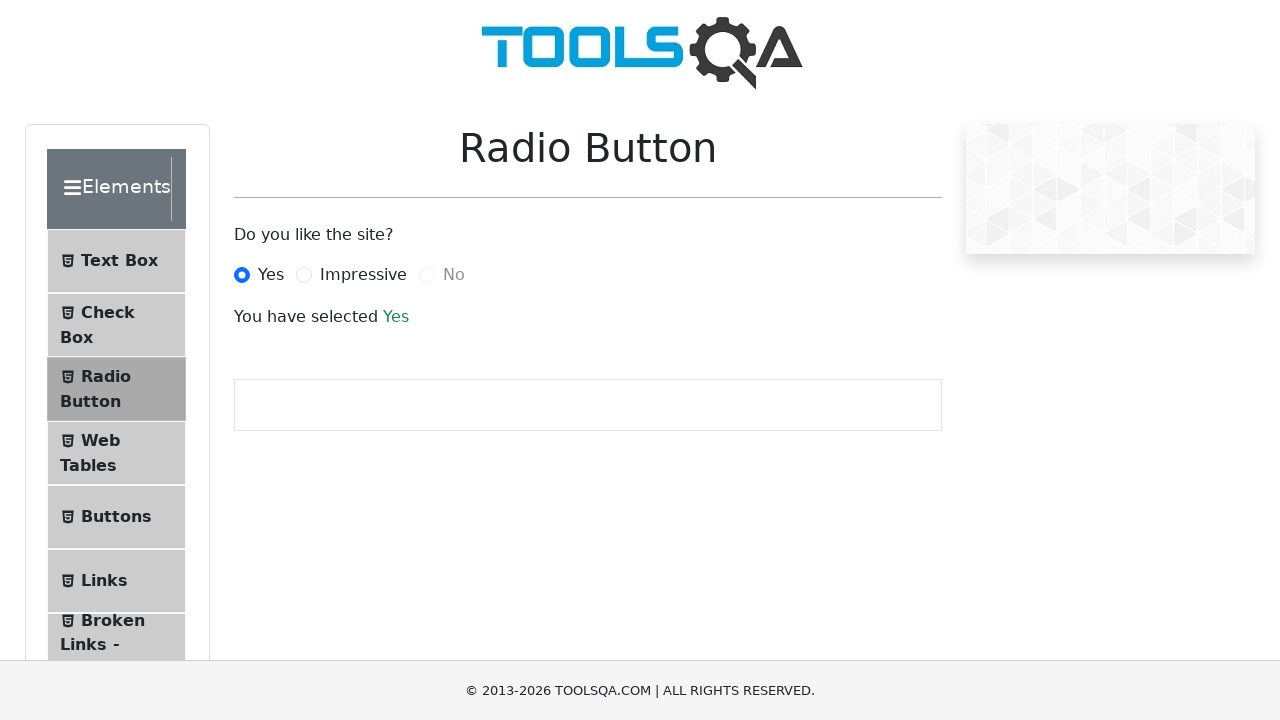

Retrieved success text content
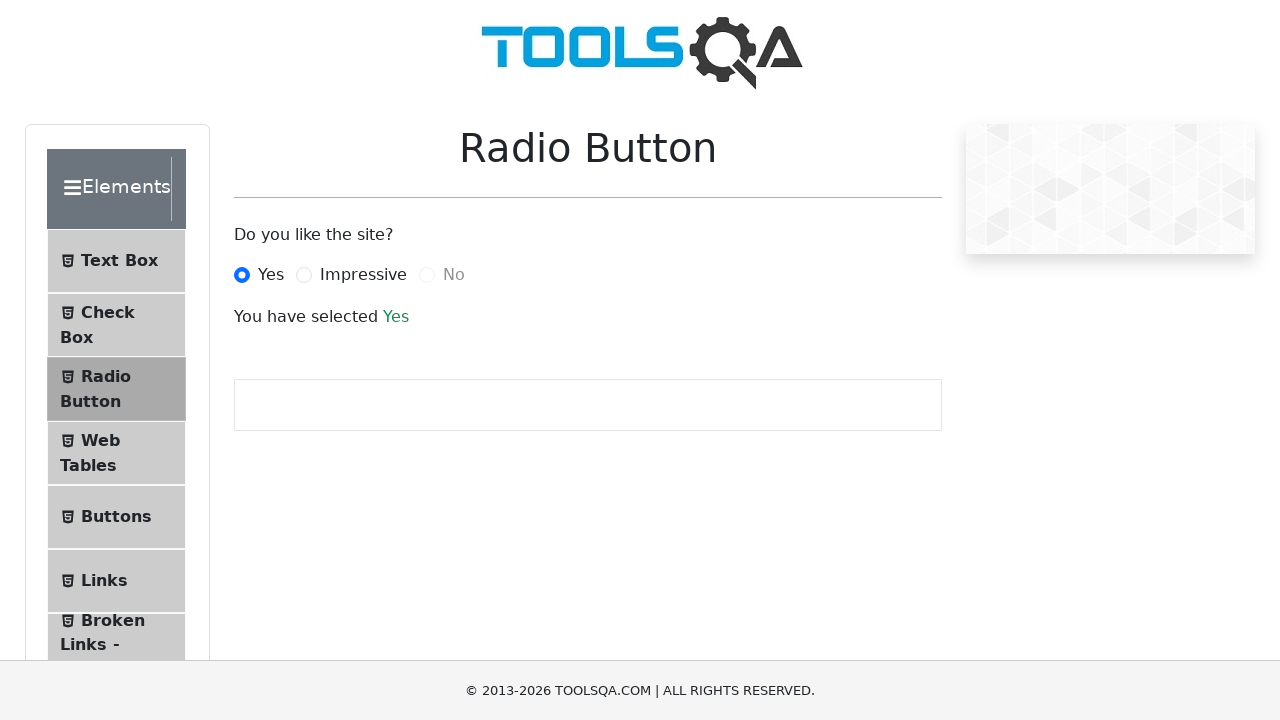

Verified success text displays 'Yes'
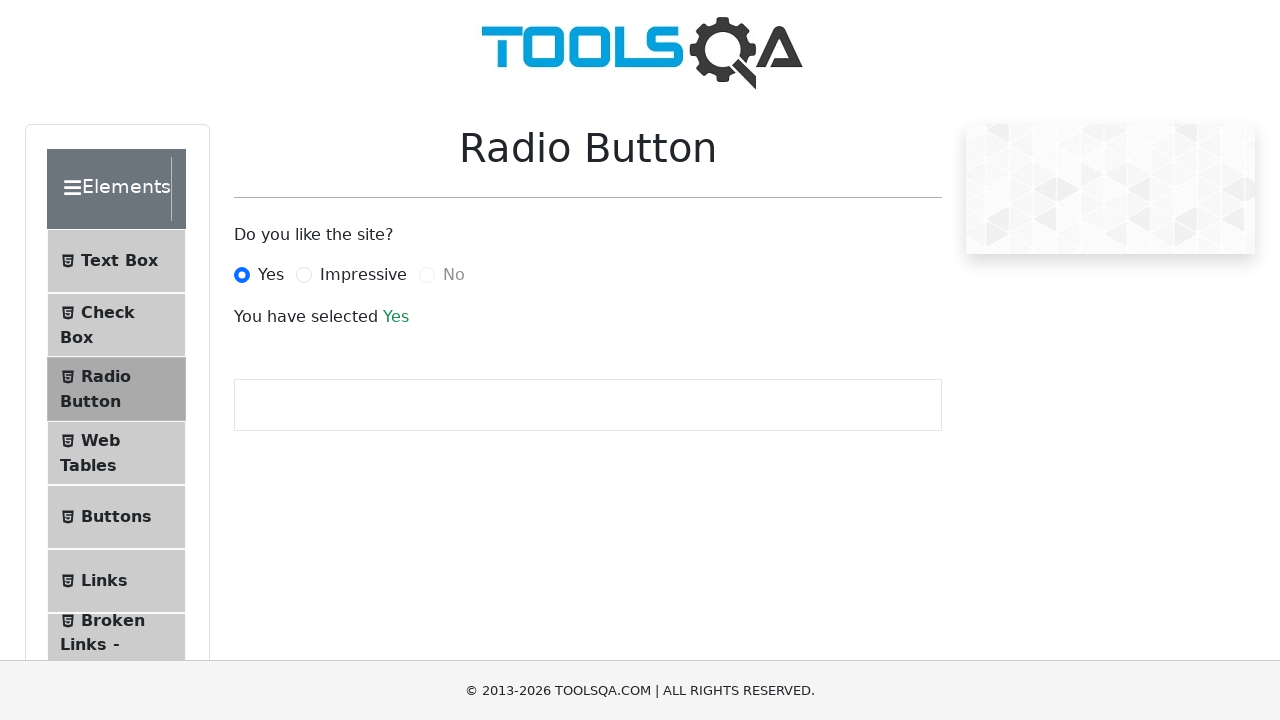

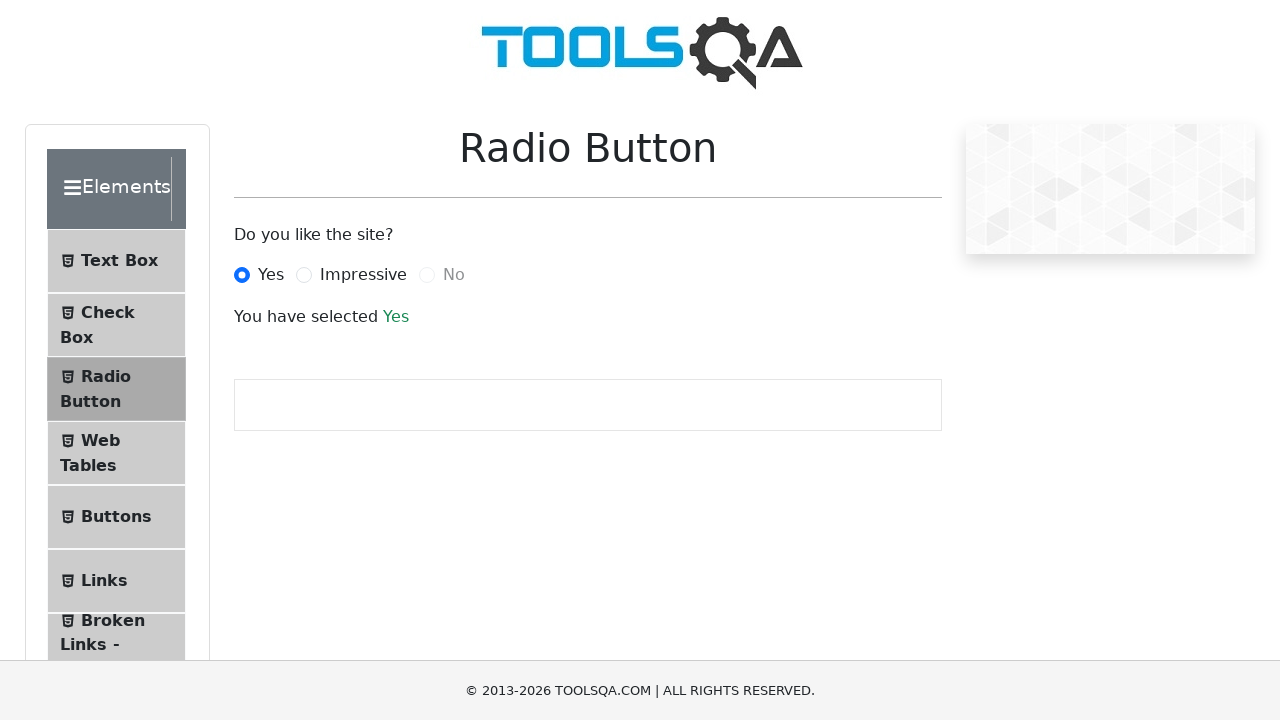